Tests dynamic loading functionality by clicking a start button and waiting for hidden content to become visible, then verifying the displayed text is "Hello World!"

Starting URL: https://the-internet.herokuapp.com/dynamic_loading/1

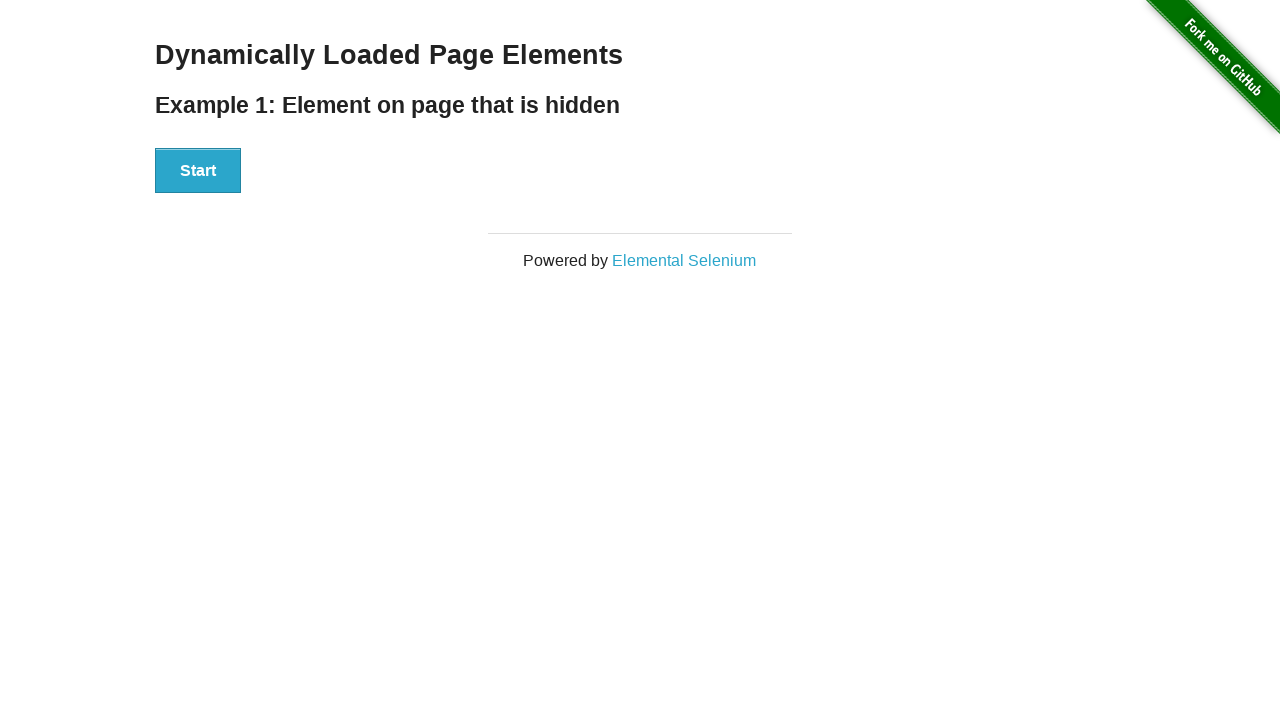

Clicked start button to trigger dynamic loading at (198, 171) on xpath=//div[@id='start']/button
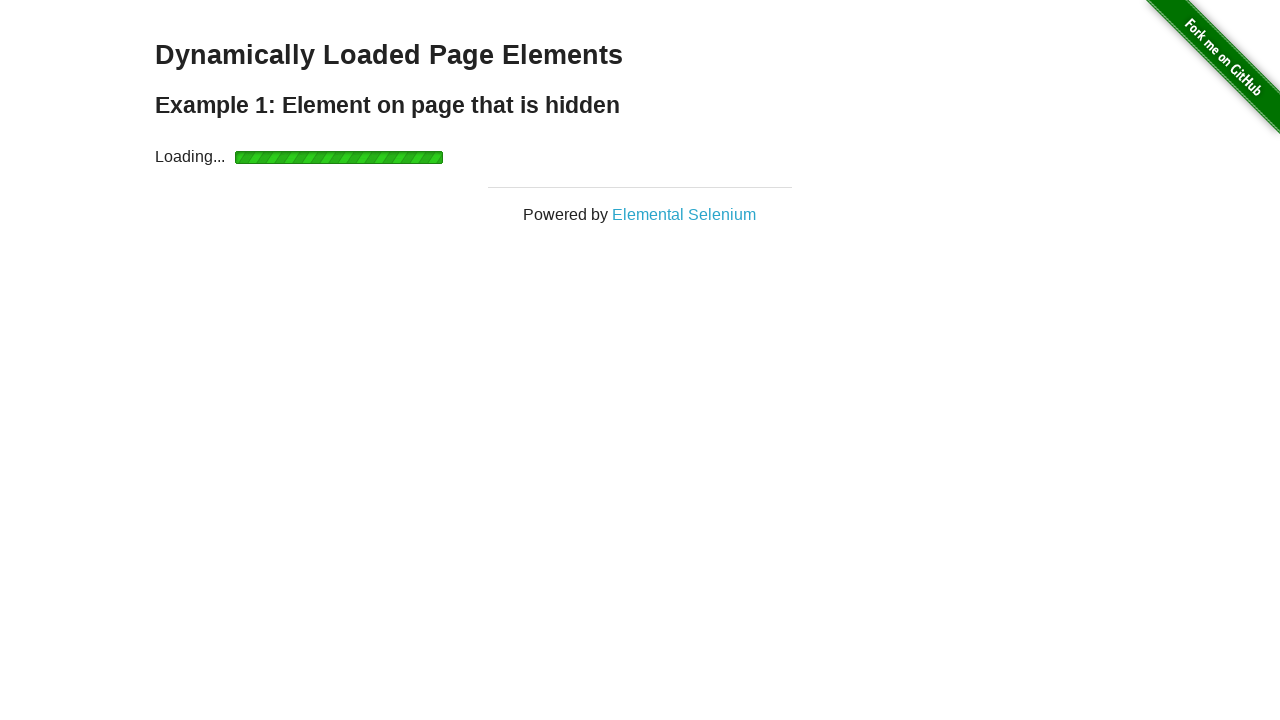

Waited for hidden content to become visible
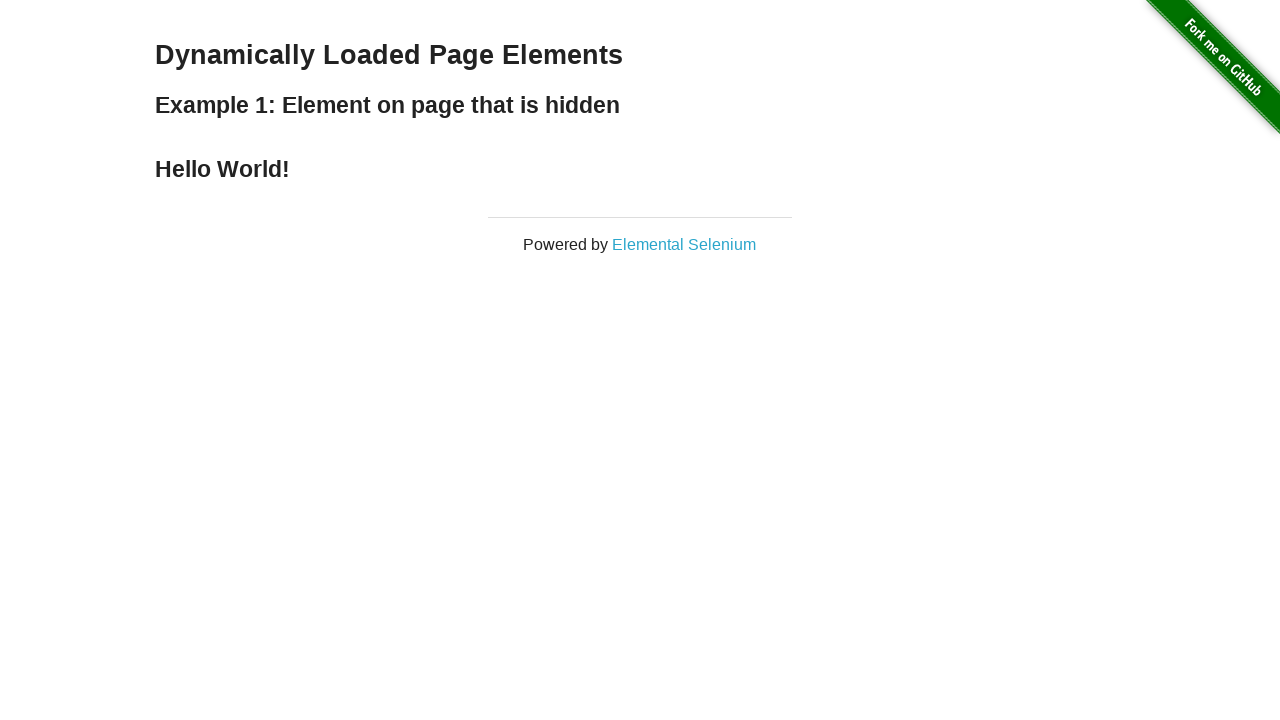

Located the finish element with text content
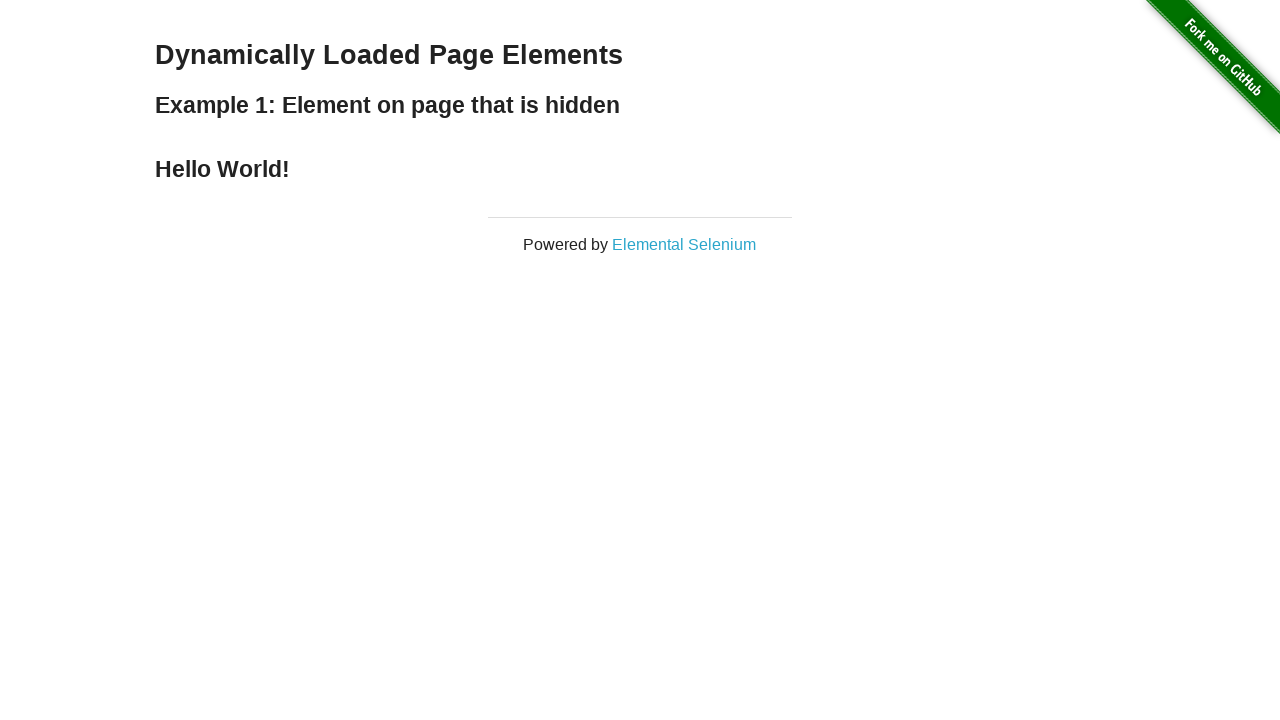

Verified that finish element displays 'Hello World!'
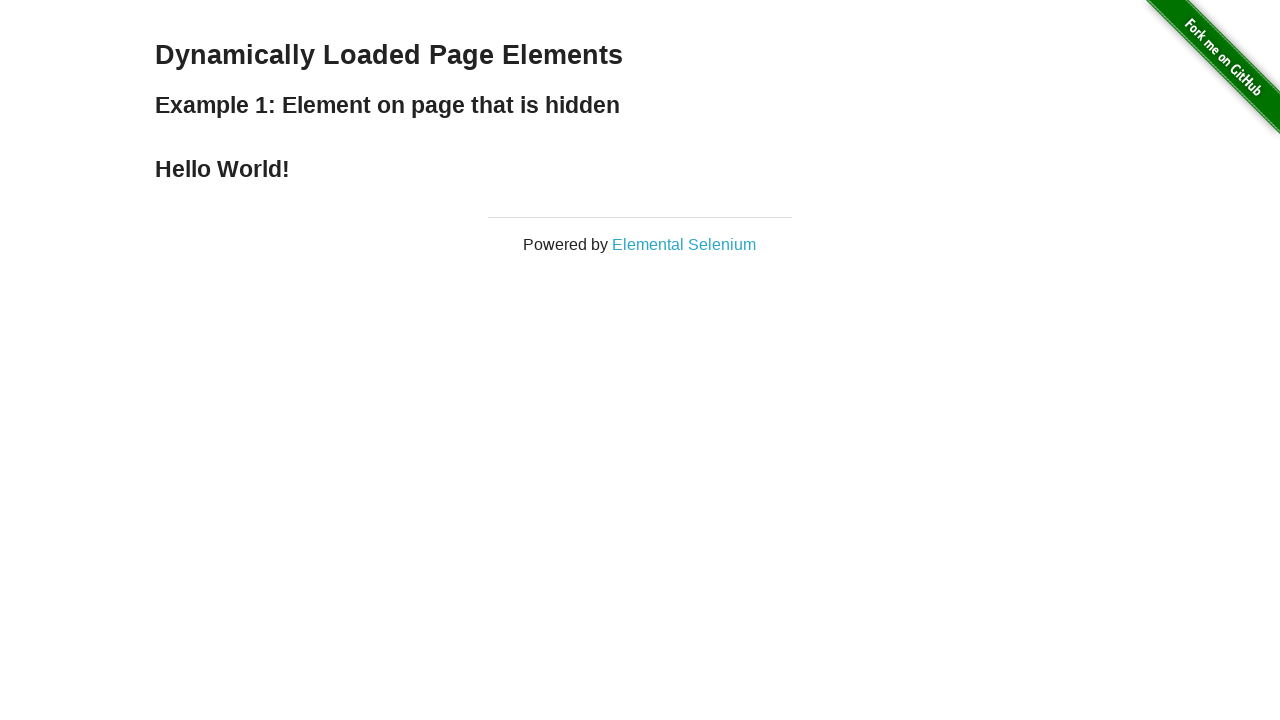

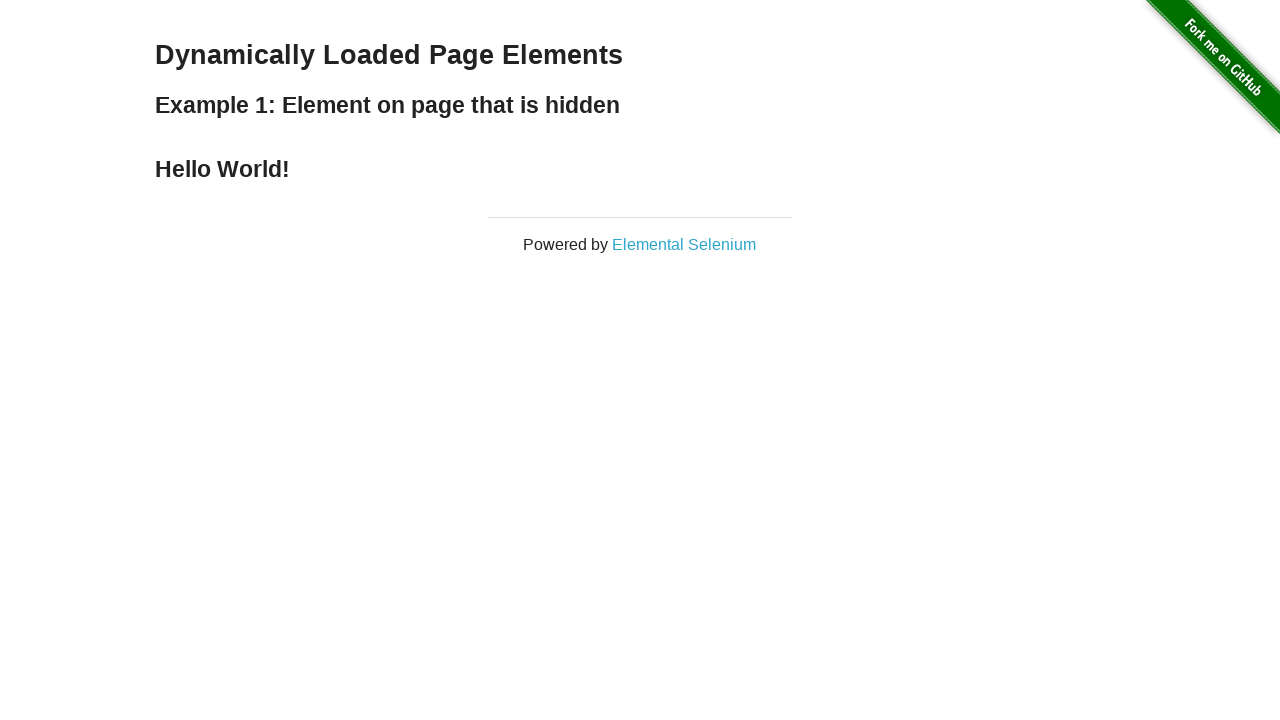